Tests toggling all items as completed and then uncompleting them

Starting URL: https://demo.playwright.dev/todomvc

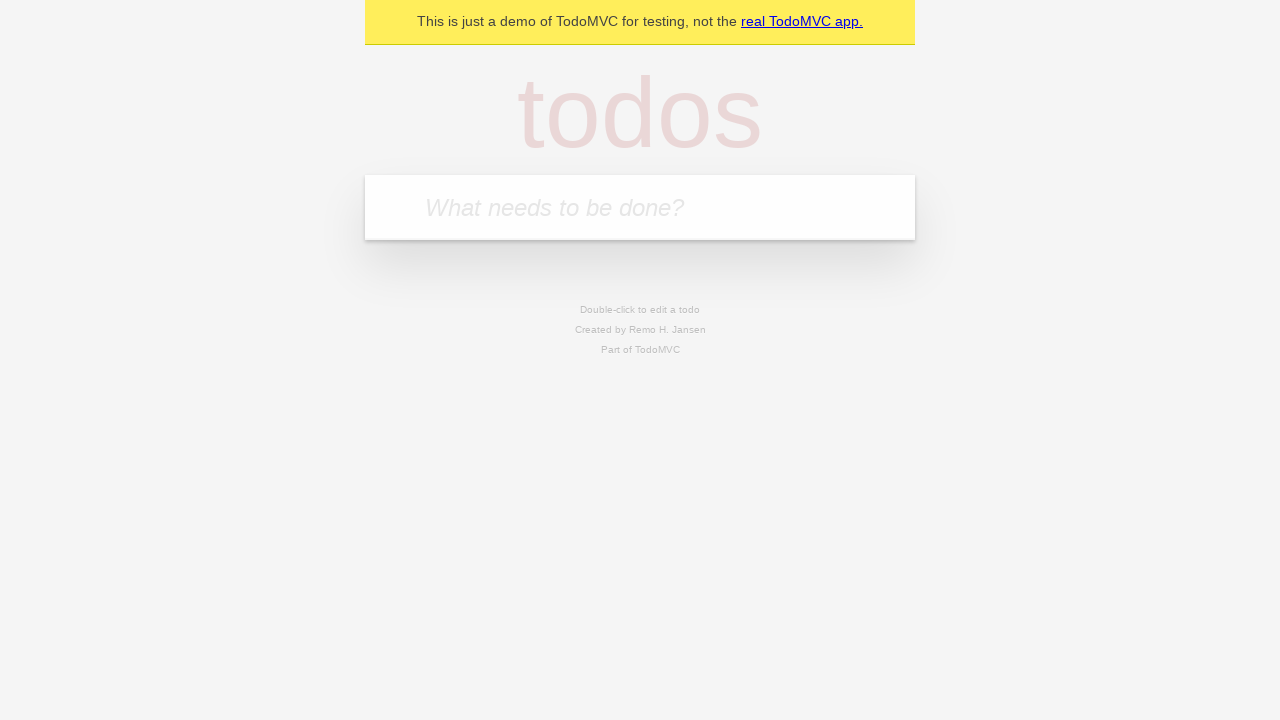

Filled todo input with 'buy some cheese' on internal:attr=[placeholder="What needs to be done?"i]
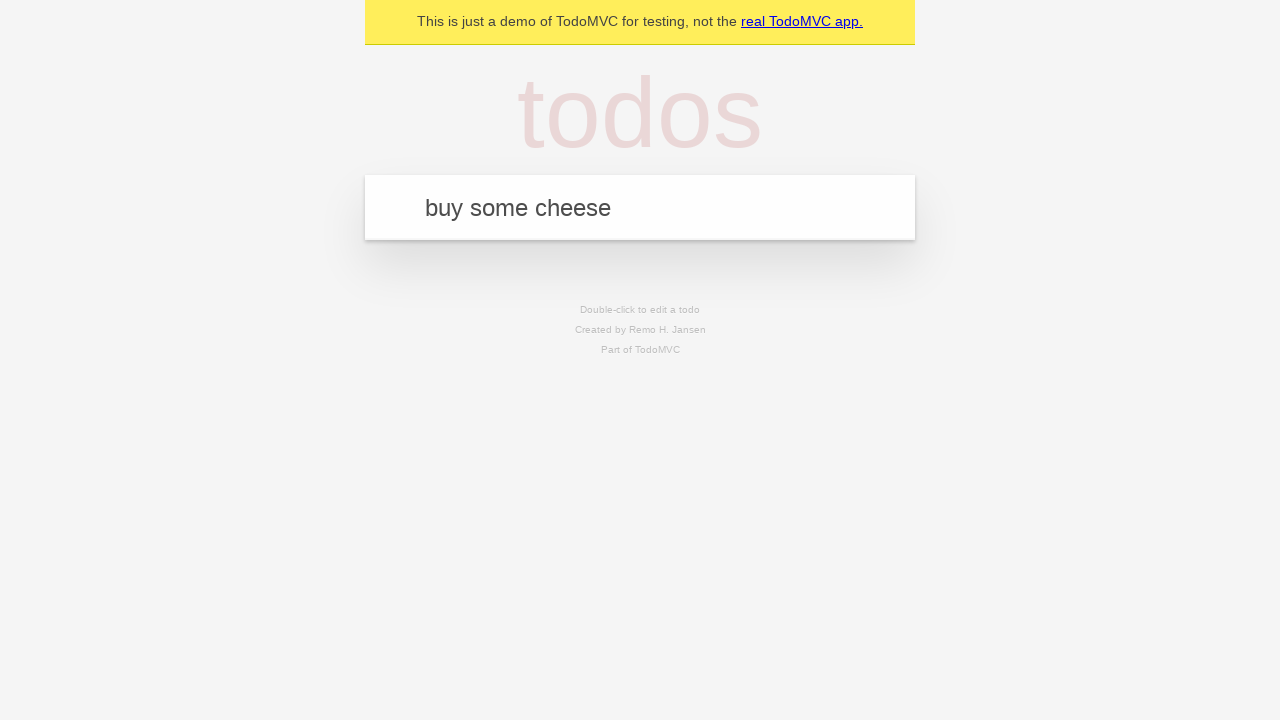

Pressed Enter to add first todo item on internal:attr=[placeholder="What needs to be done?"i]
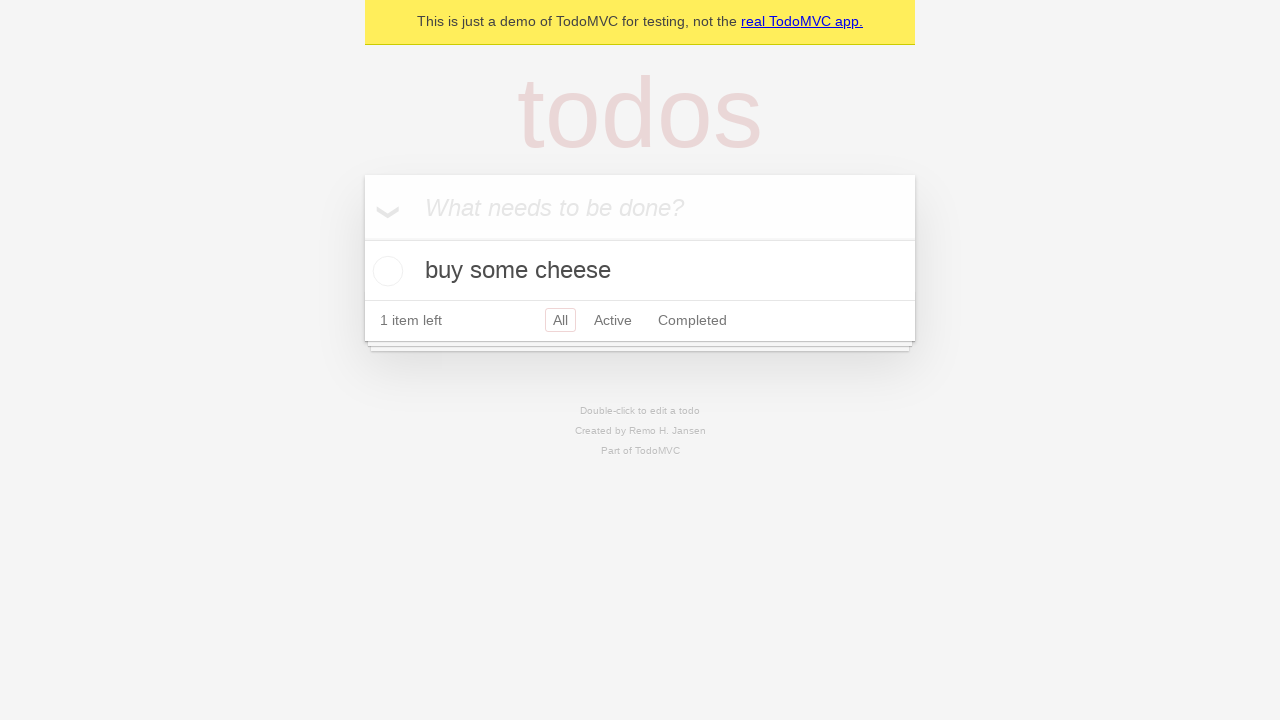

Filled todo input with 'feed the cat' on internal:attr=[placeholder="What needs to be done?"i]
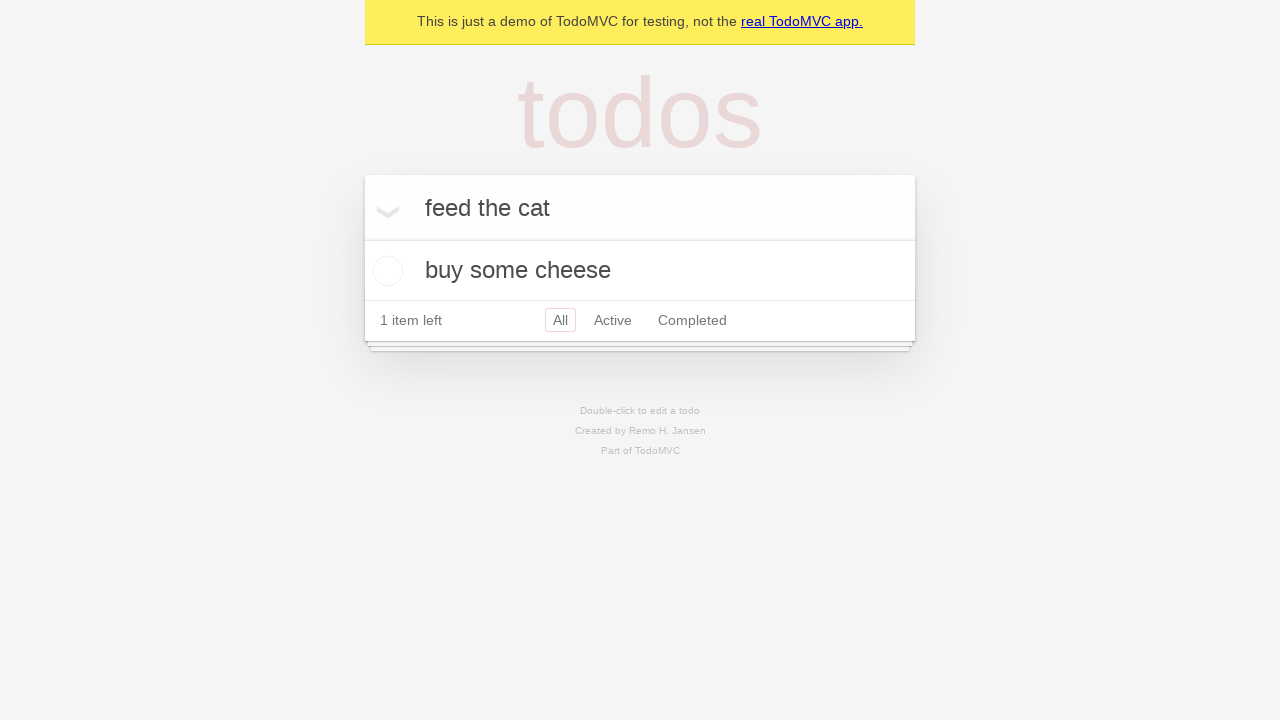

Pressed Enter to add second todo item on internal:attr=[placeholder="What needs to be done?"i]
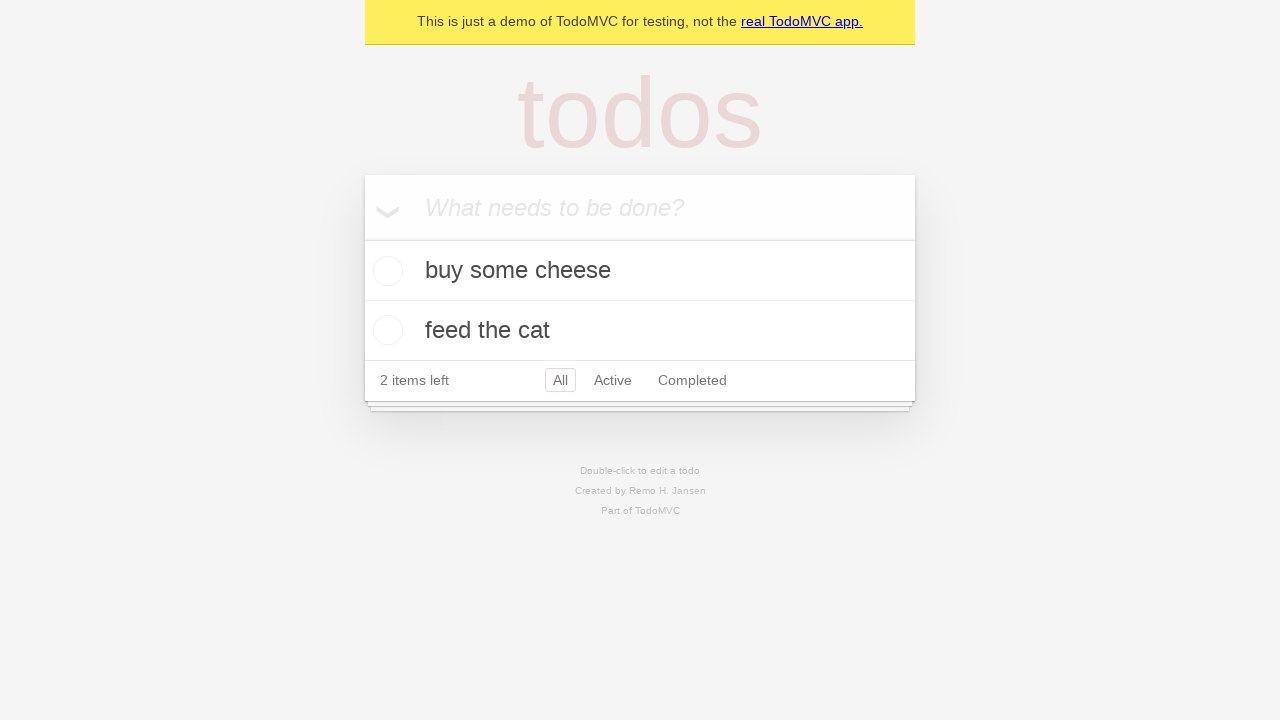

Filled todo input with 'book a doctors appointment' on internal:attr=[placeholder="What needs to be done?"i]
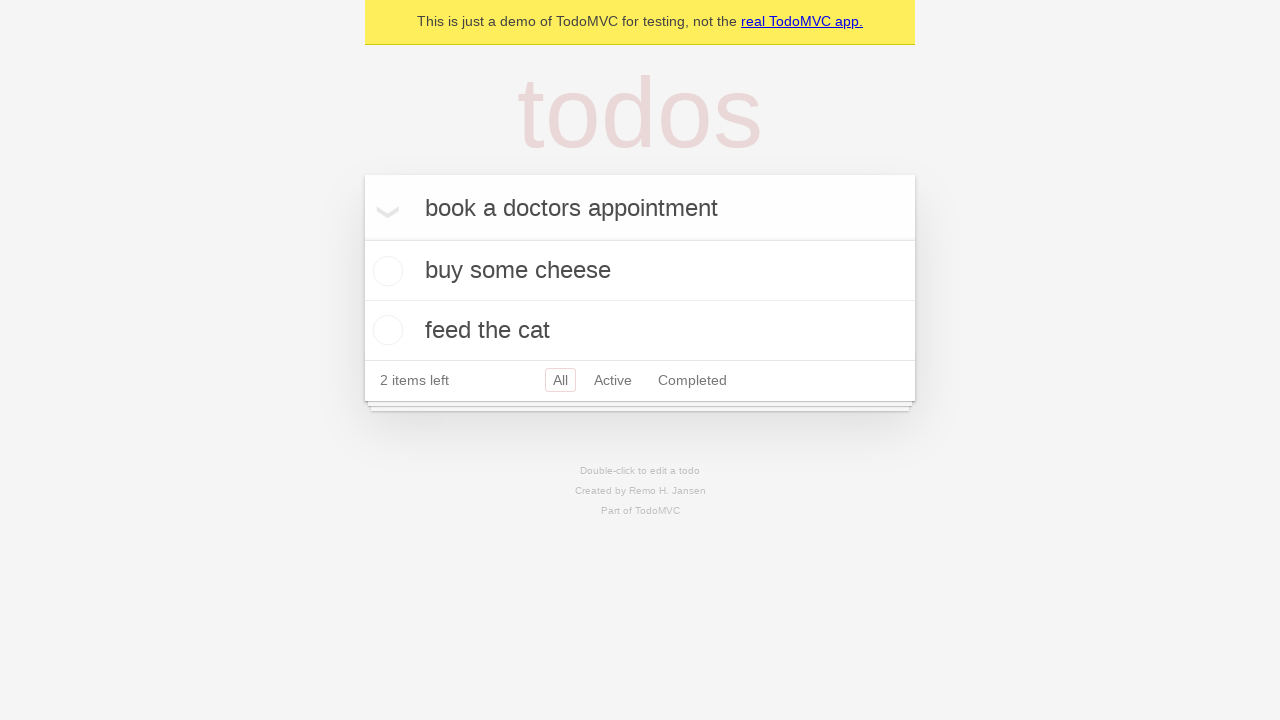

Pressed Enter to add third todo item on internal:attr=[placeholder="What needs to be done?"i]
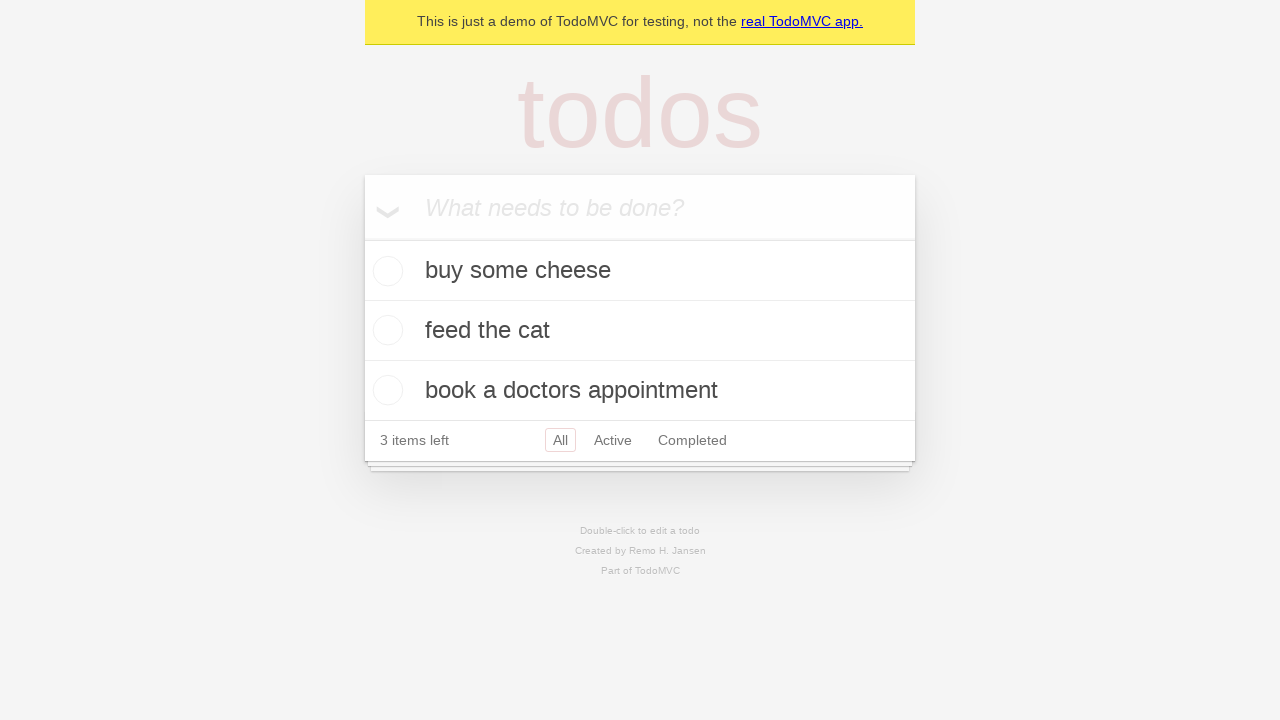

Checked 'Mark all as complete' checkbox to complete all todos at (362, 238) on internal:label="Mark all as complete"i
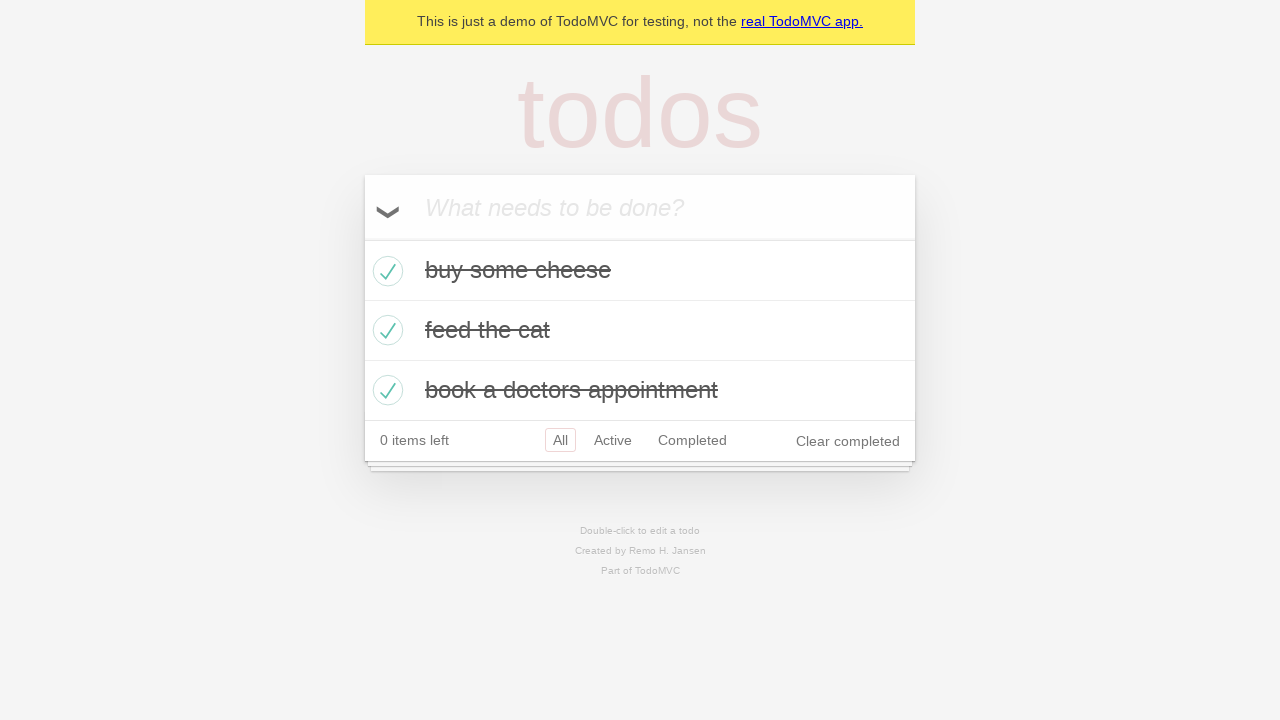

Unchecked 'Mark all as complete' checkbox to clear all todo completions at (362, 238) on internal:label="Mark all as complete"i
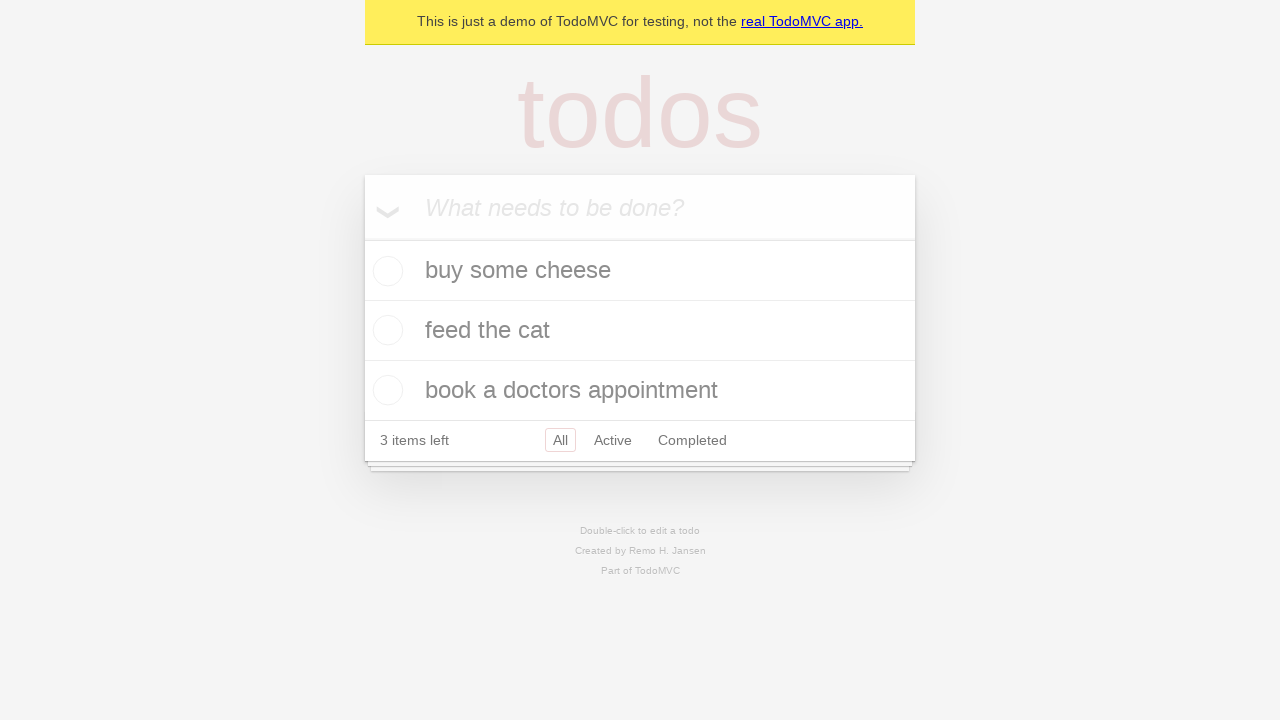

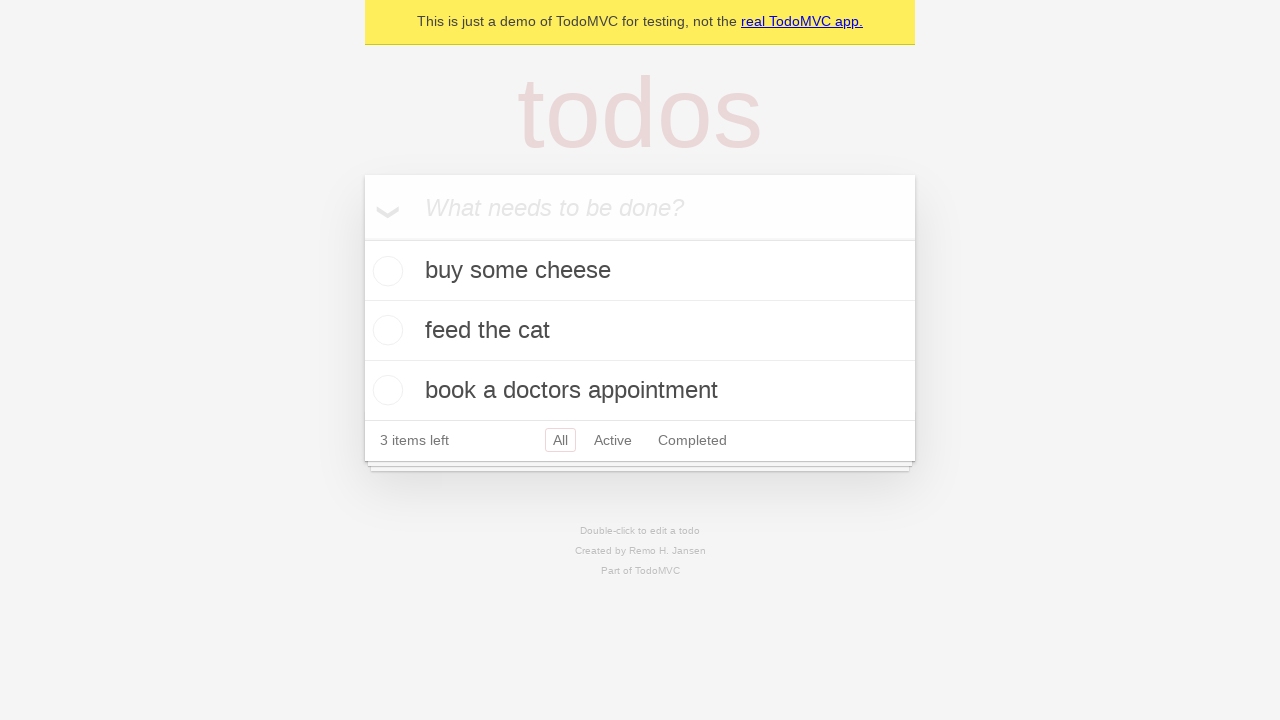